Navigates to the Practice Cydeo inputs page, clicks on the "Home" navigation link, and verifies the page title is "Practice".

Starting URL: https://practice.cydeo.com/inputs

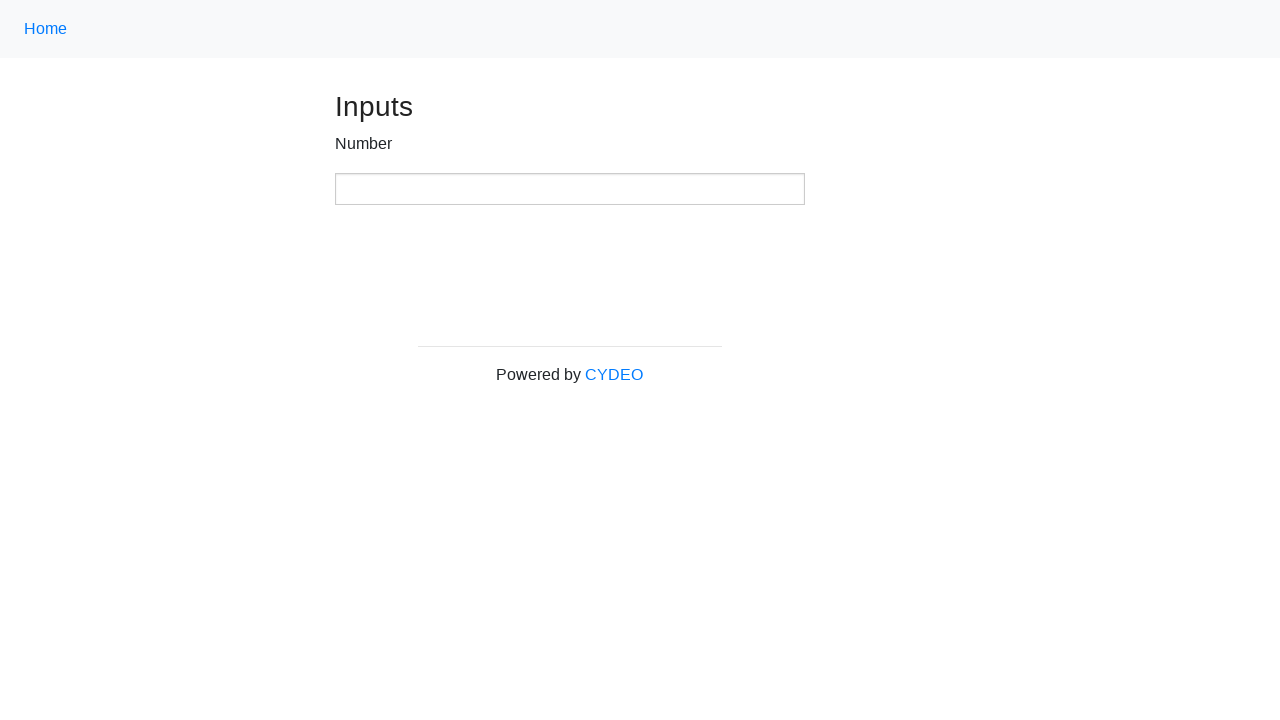

Clicked on the Home navigation link at (46, 29) on a.nav-link
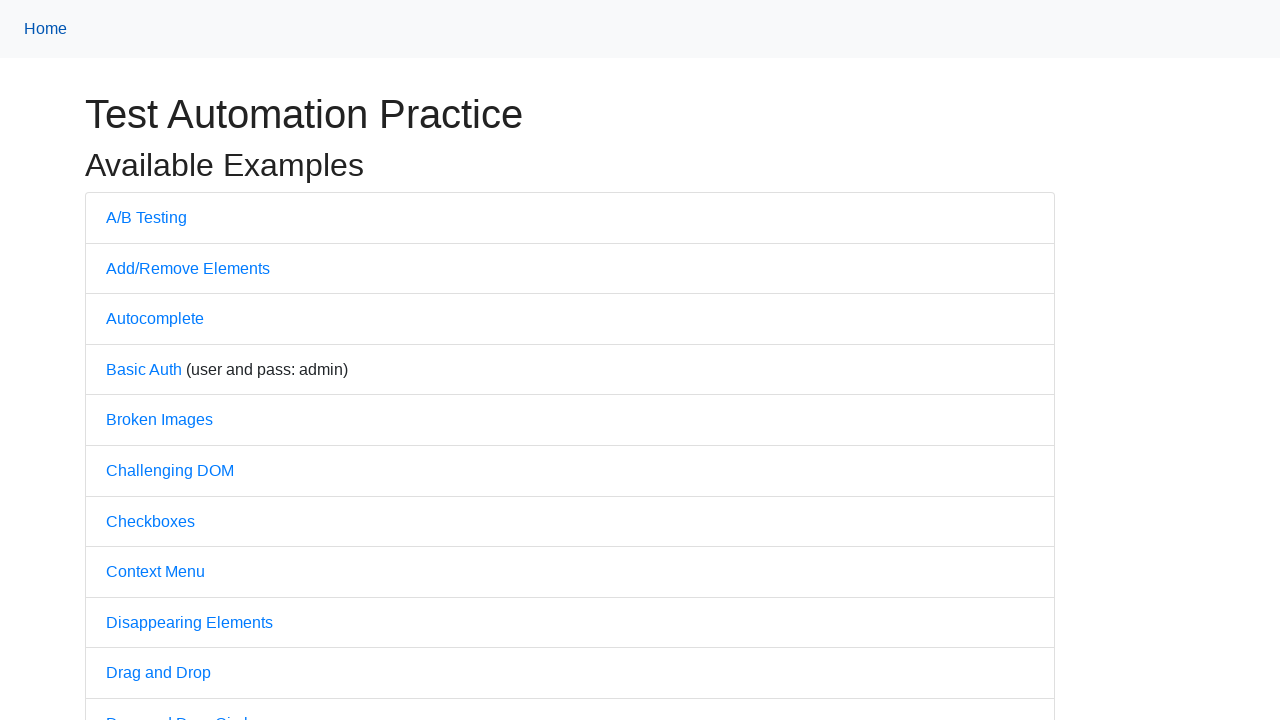

Page DOM content loaded after navigation
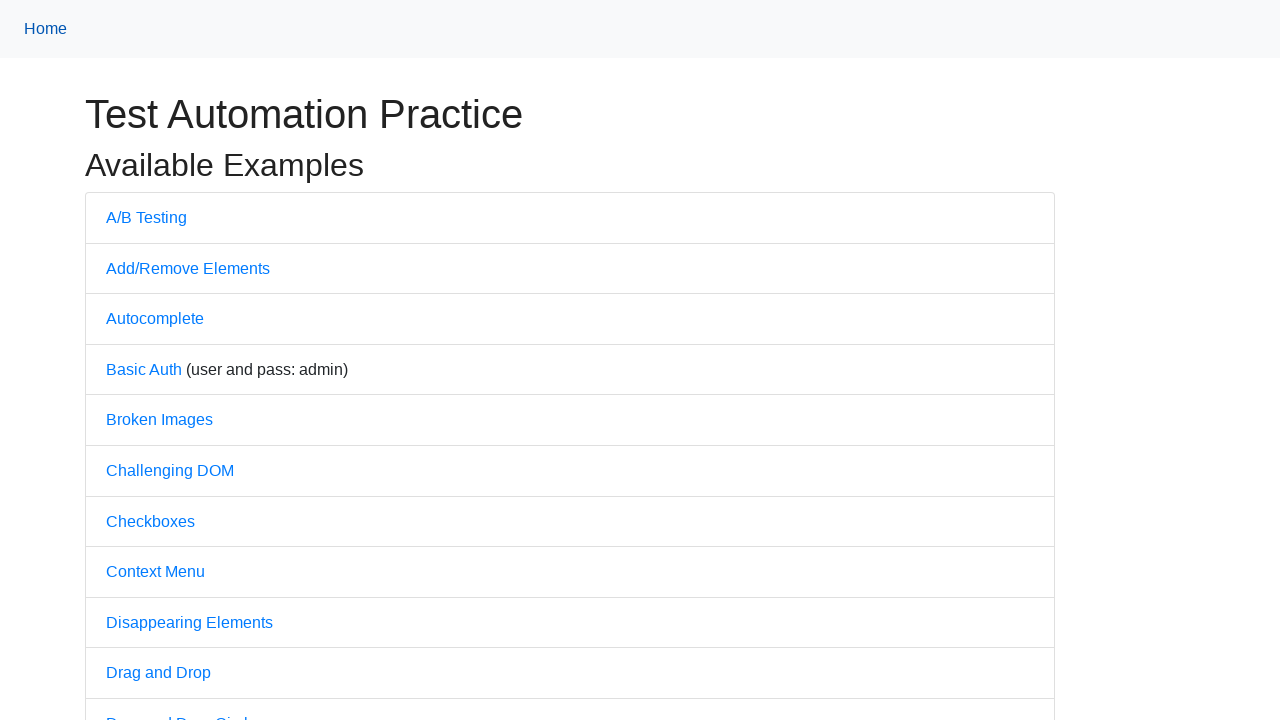

Verified page title is 'Practice'
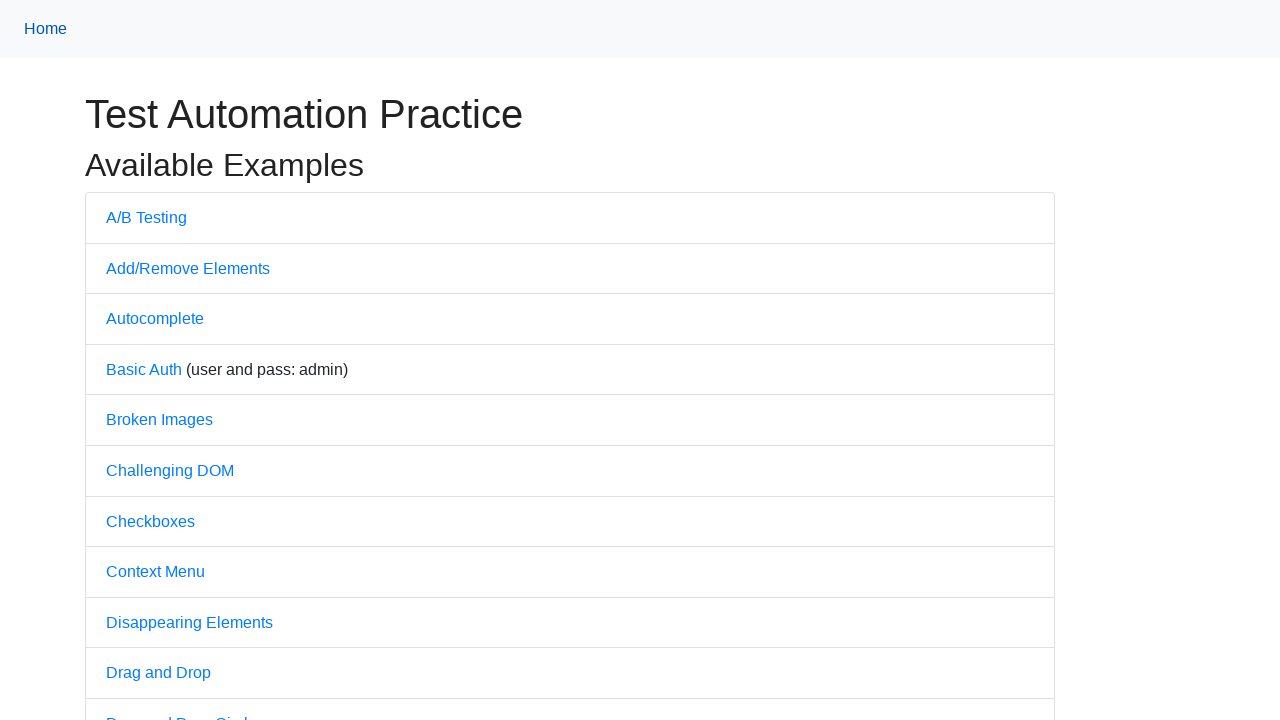

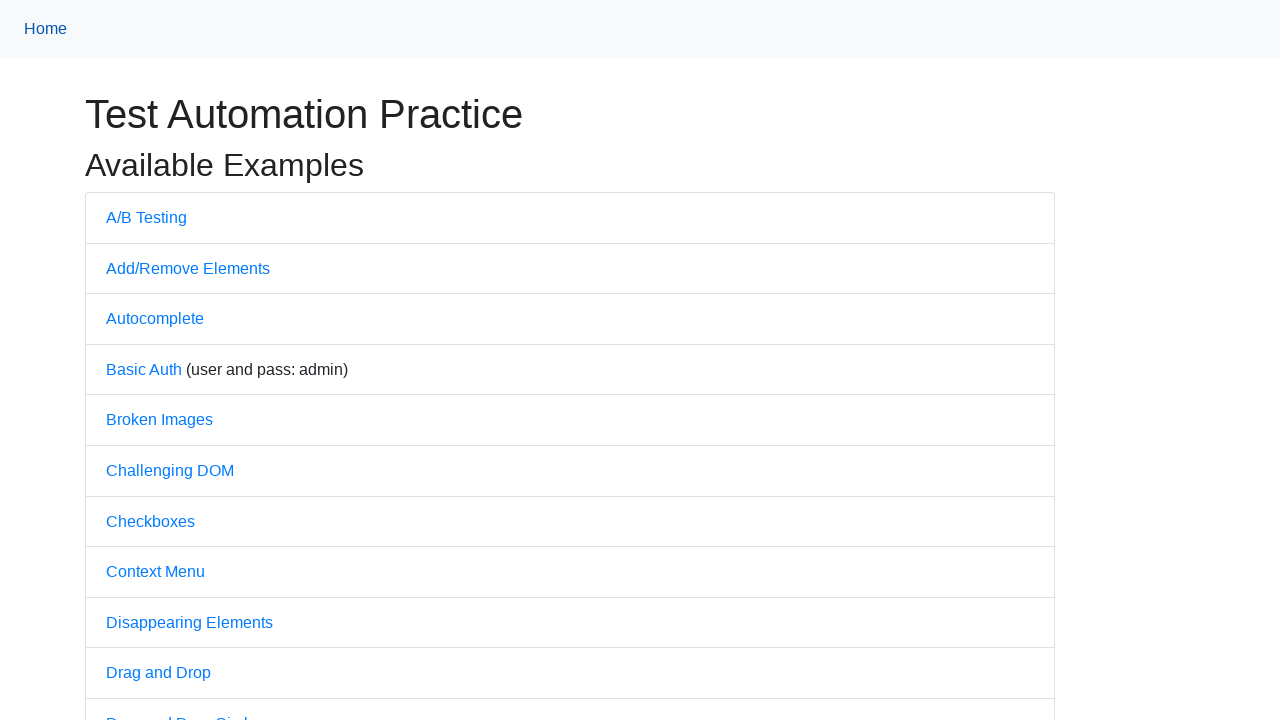